Tests a math problem form by reading two numbers from the page, calculating their sum, selecting the correct answer from a dropdown, and submitting the form

Starting URL: http://suninjuly.github.io/selects1.html

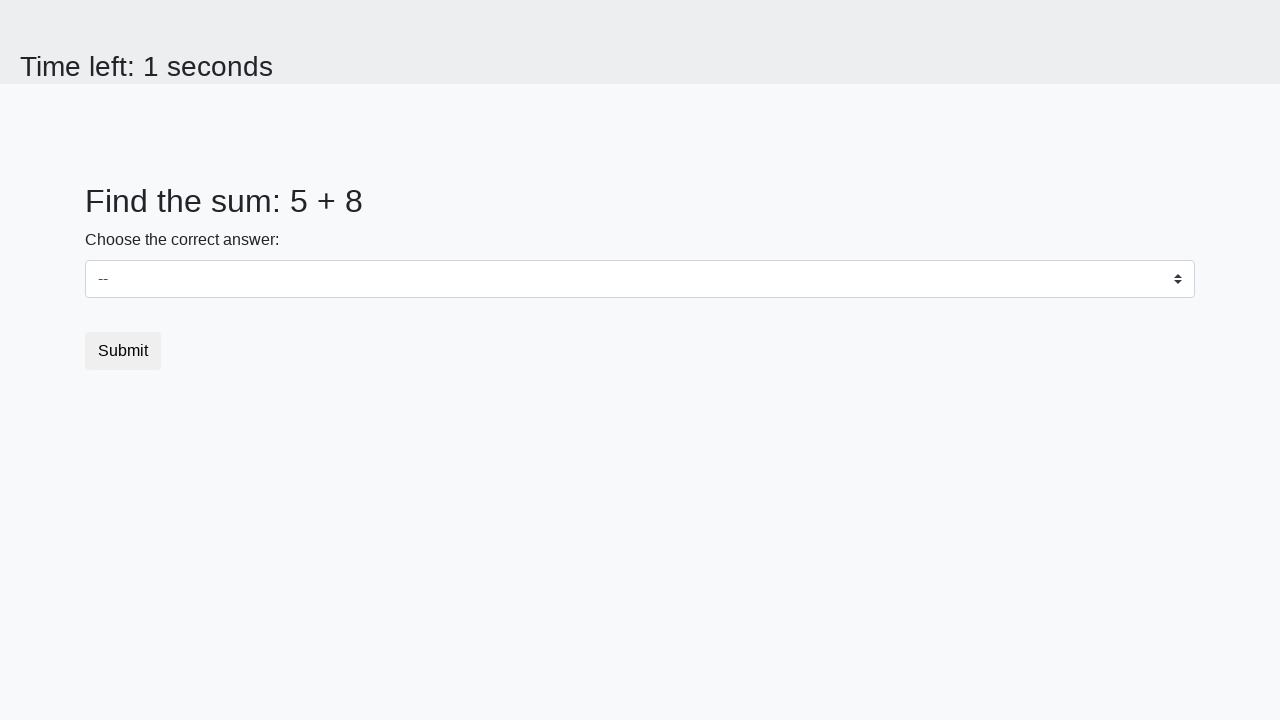

Retrieved first number from page
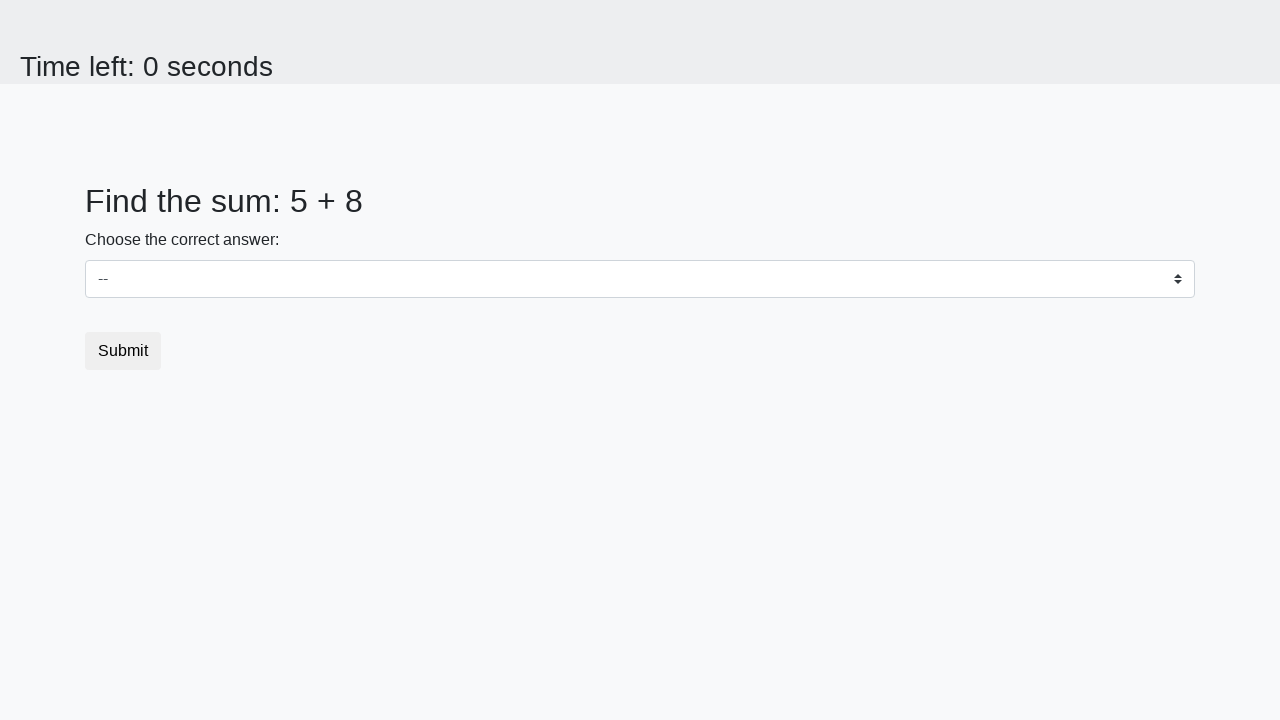

Retrieved second number from page
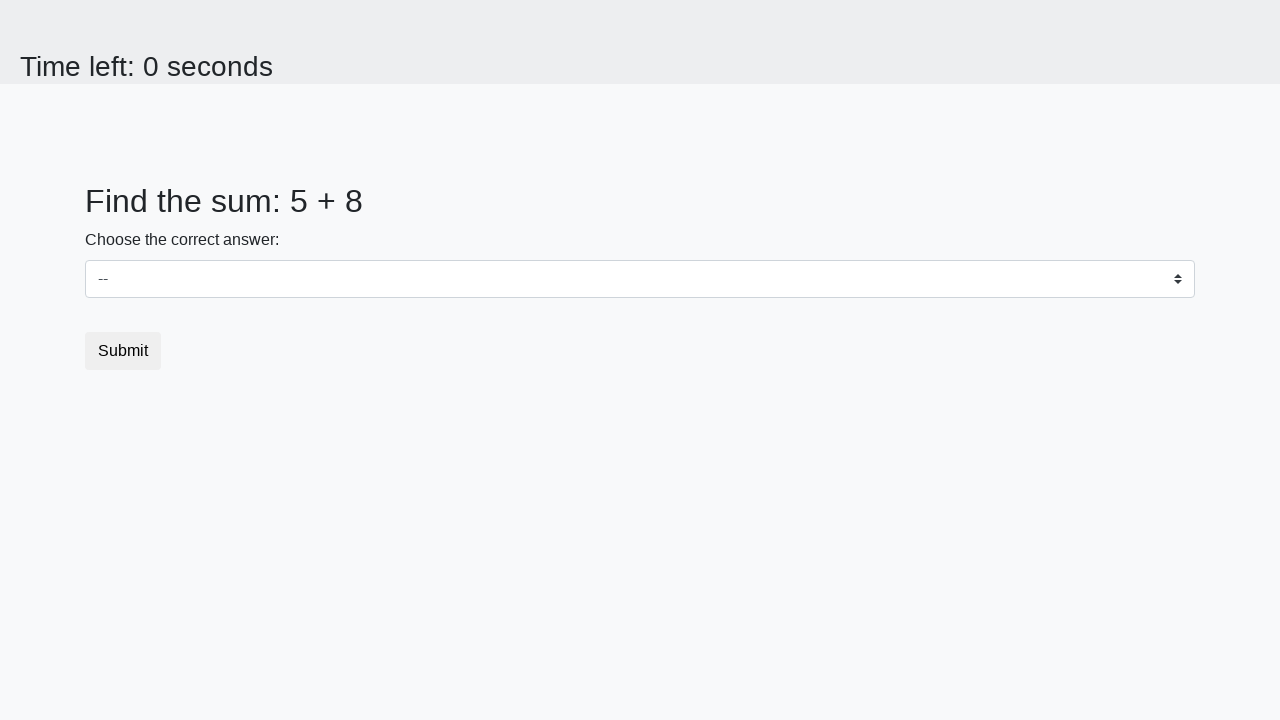

Calculated sum: 5 + 8 = 13
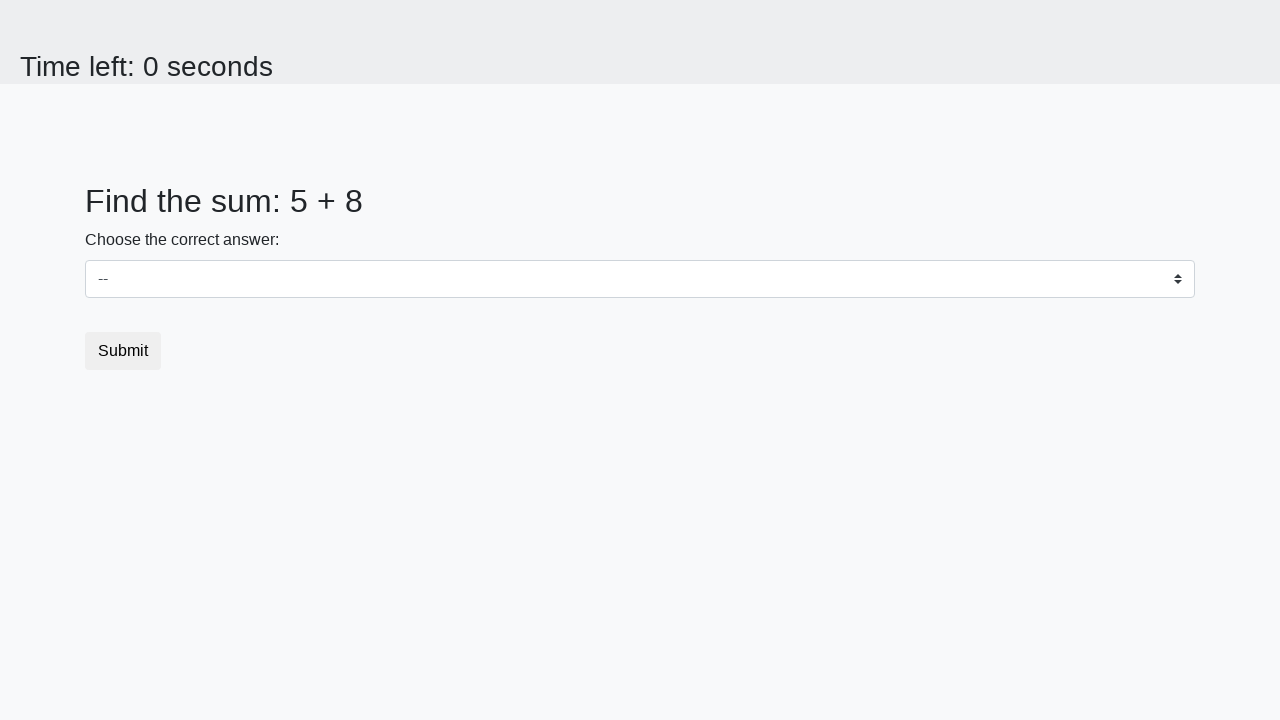

Selected answer '13' from dropdown on select#dropdown
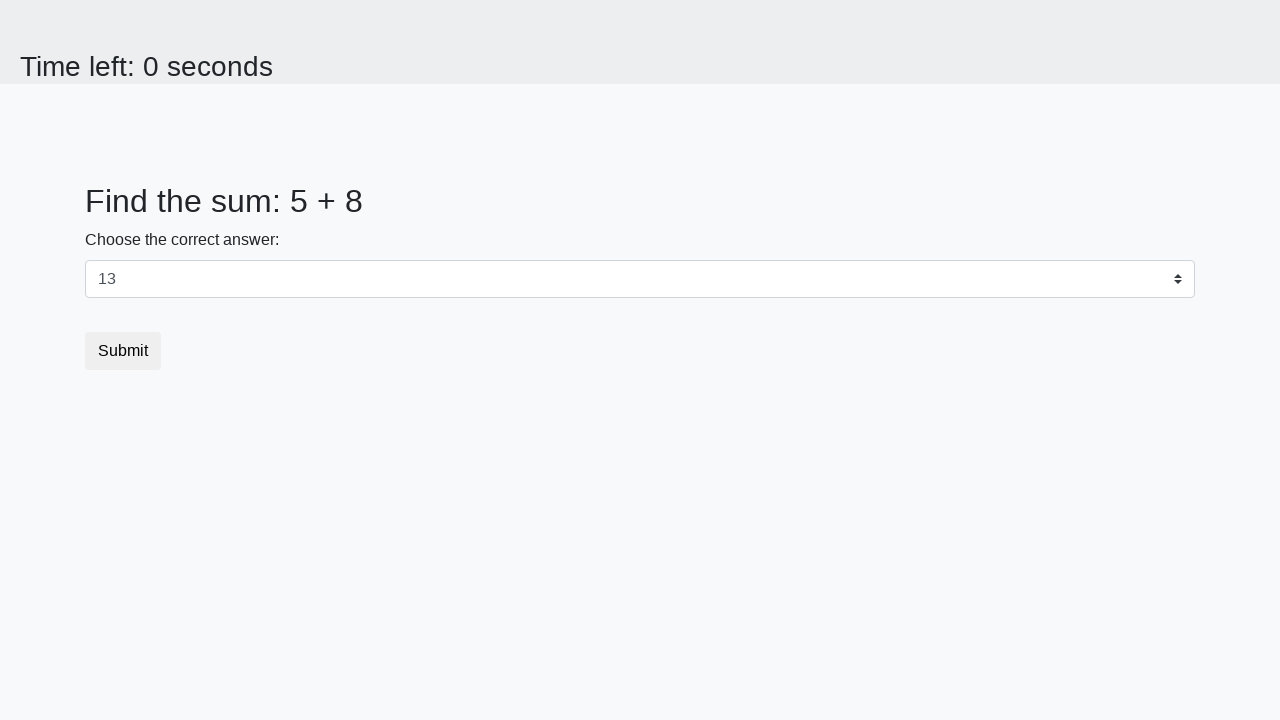

Clicked Submit button to submit the form at (123, 351) on button:has-text('Submit')
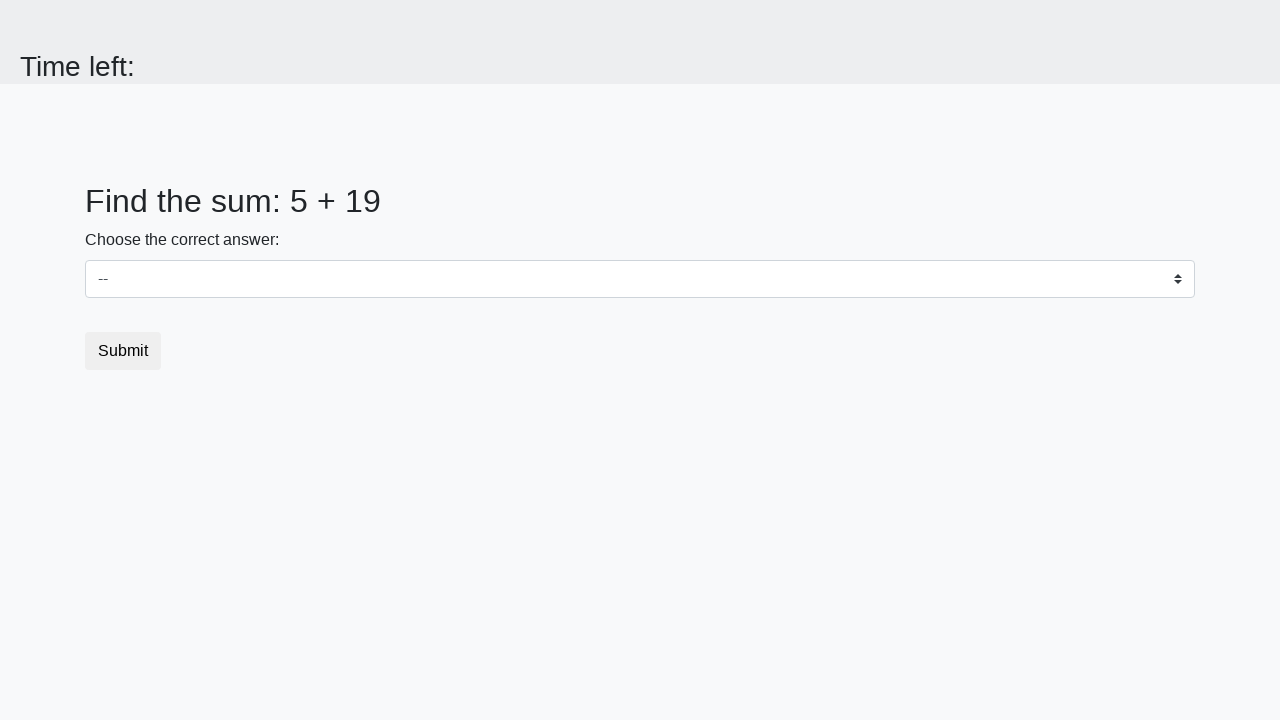

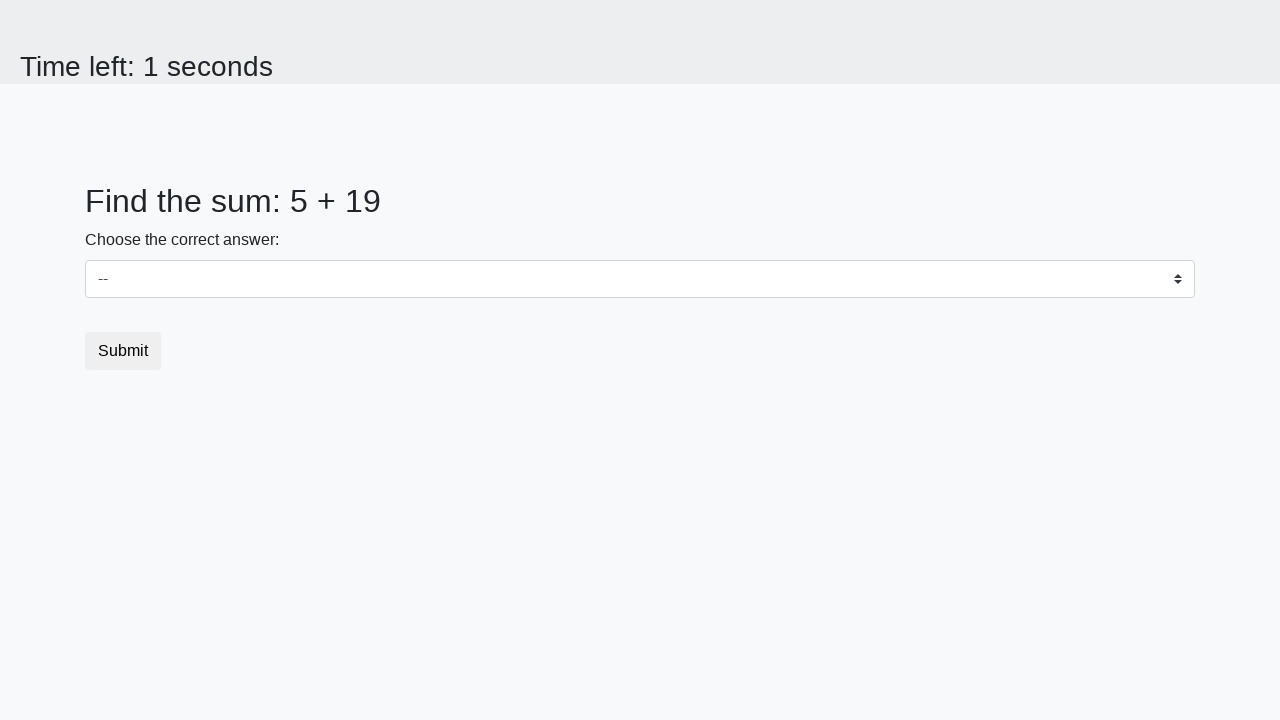